Tests adding todo items by filling the input field and pressing Enter, then verifying the items appear in the list

Starting URL: https://demo.playwright.dev/todomvc

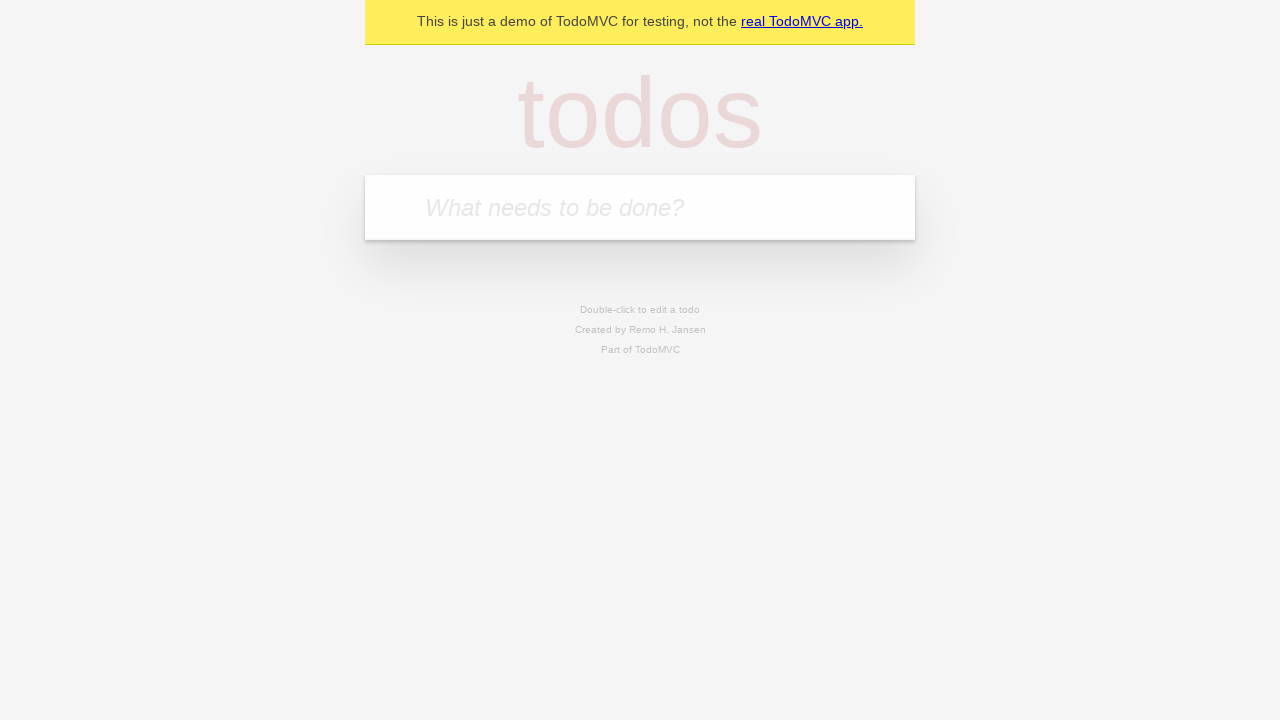

Filled todo input field with 'buy some cheese' on internal:attr=[placeholder="What needs to be done?"i]
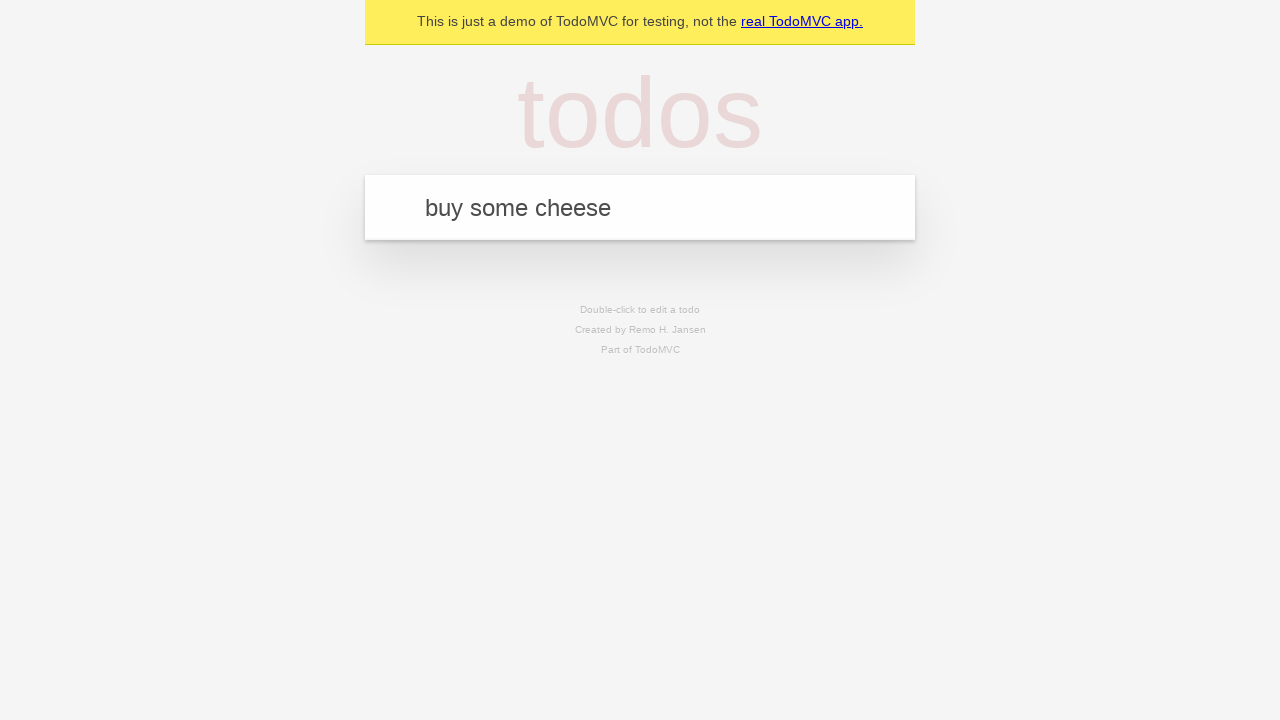

Pressed Enter to submit first todo item on internal:attr=[placeholder="What needs to be done?"i]
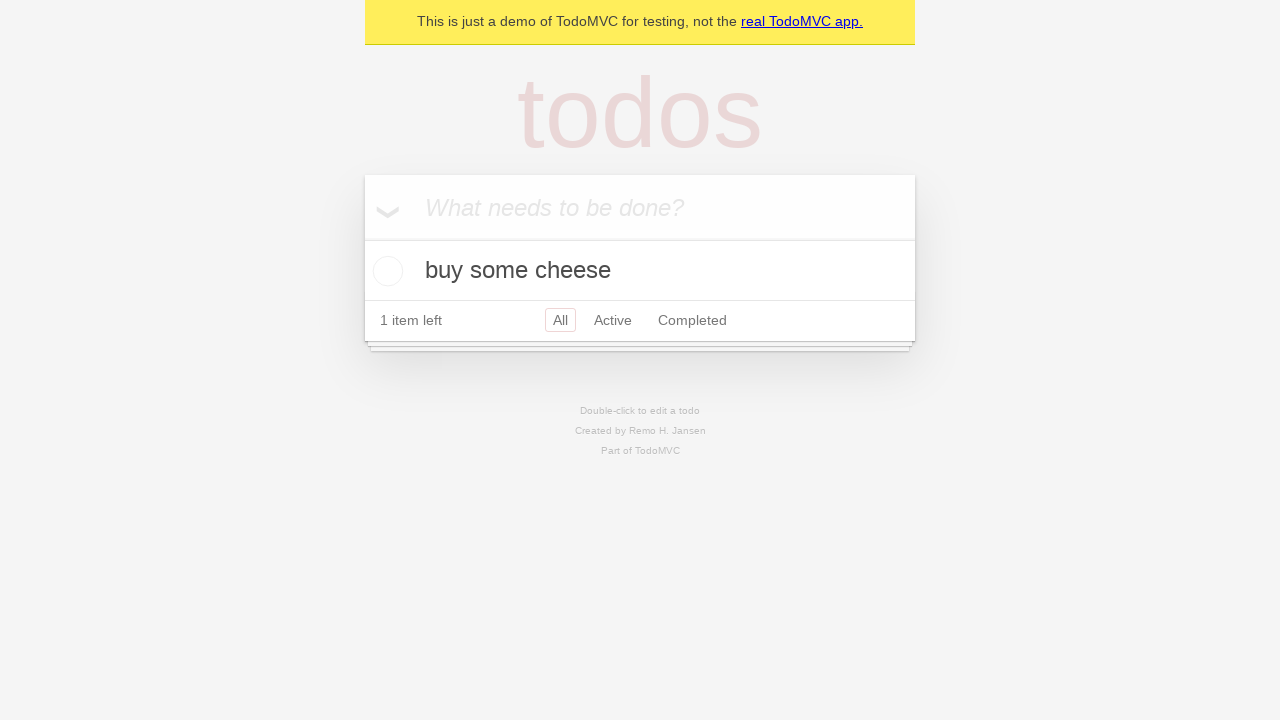

First todo item appeared in the list
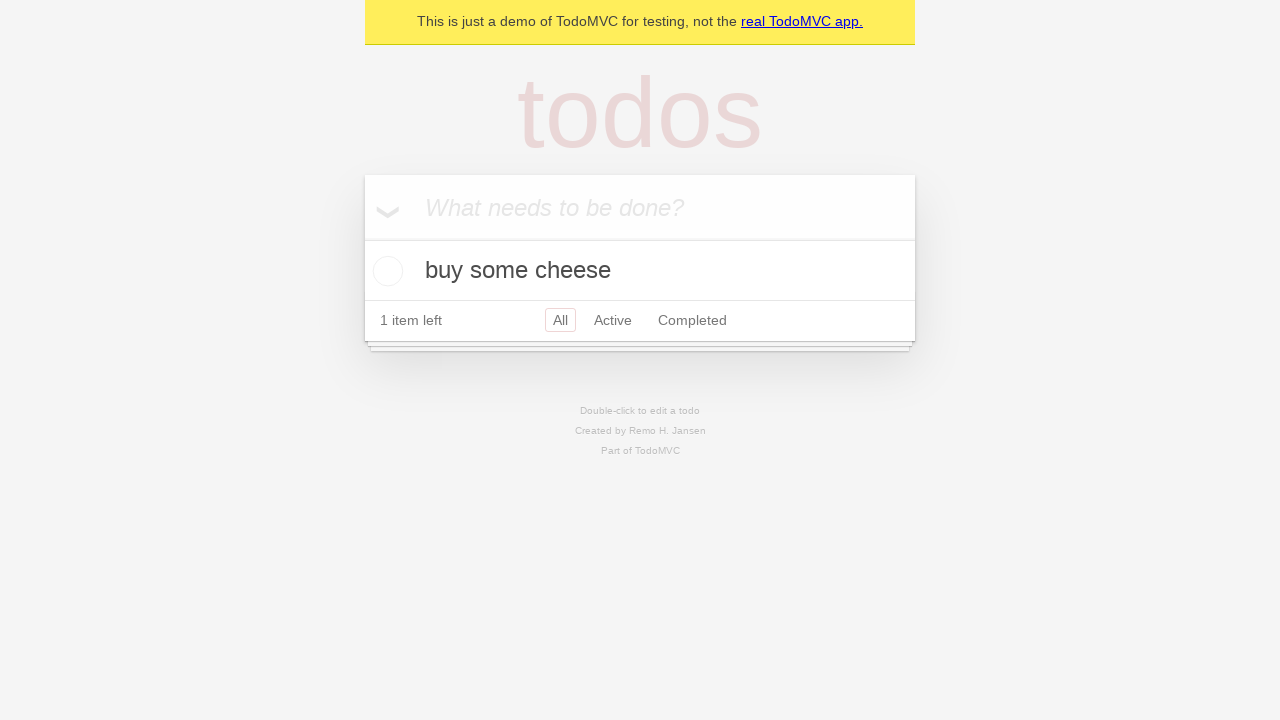

Filled todo input field with 'feed the cat' on internal:attr=[placeholder="What needs to be done?"i]
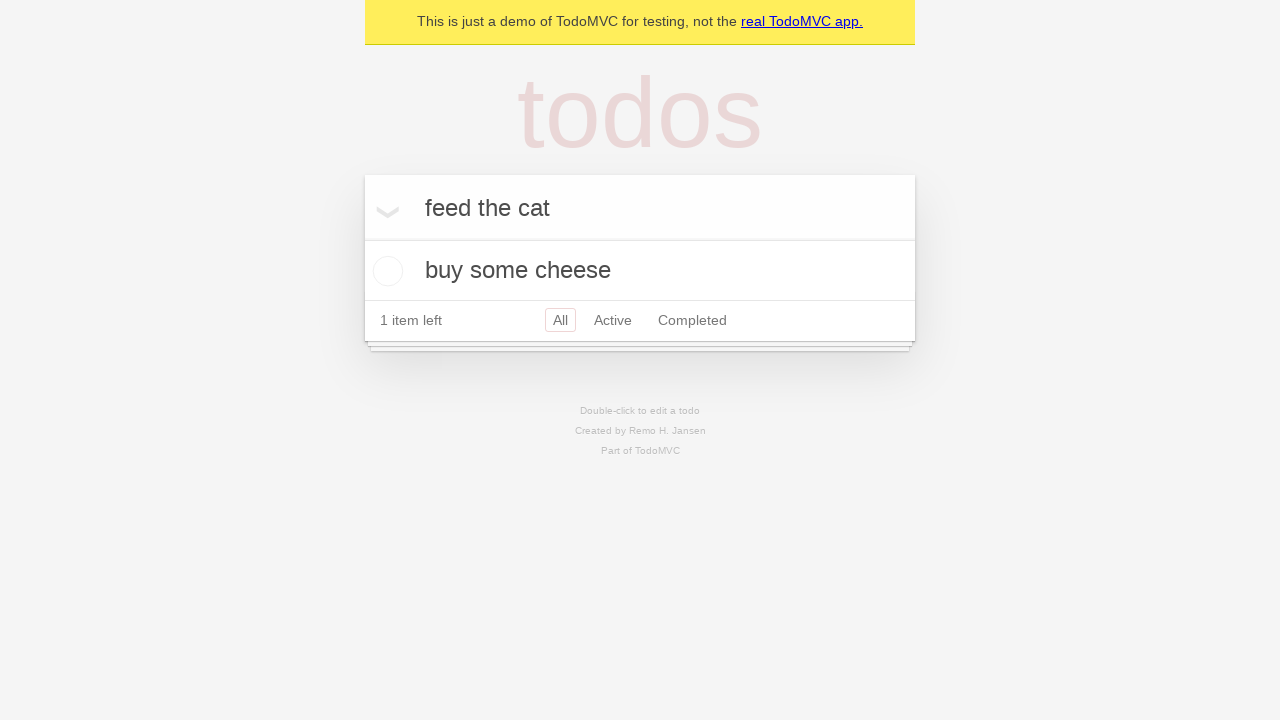

Pressed Enter to submit second todo item on internal:attr=[placeholder="What needs to be done?"i]
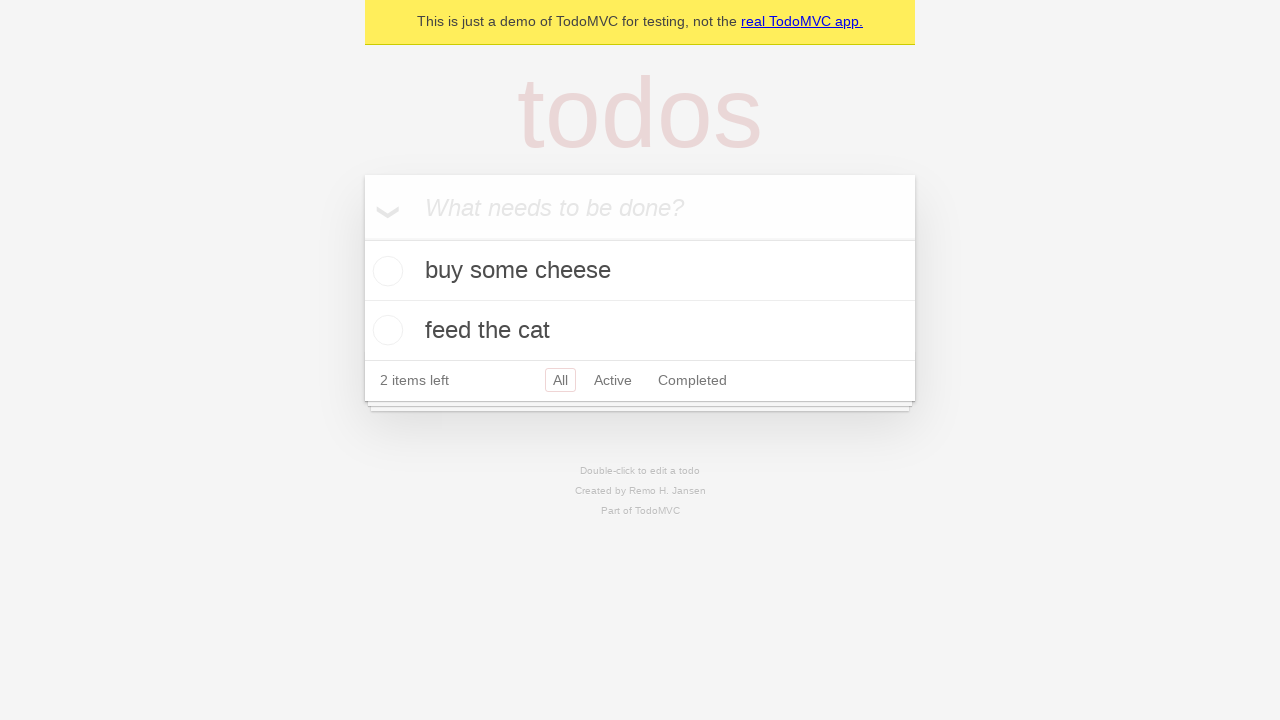

Second todo item appeared in the list
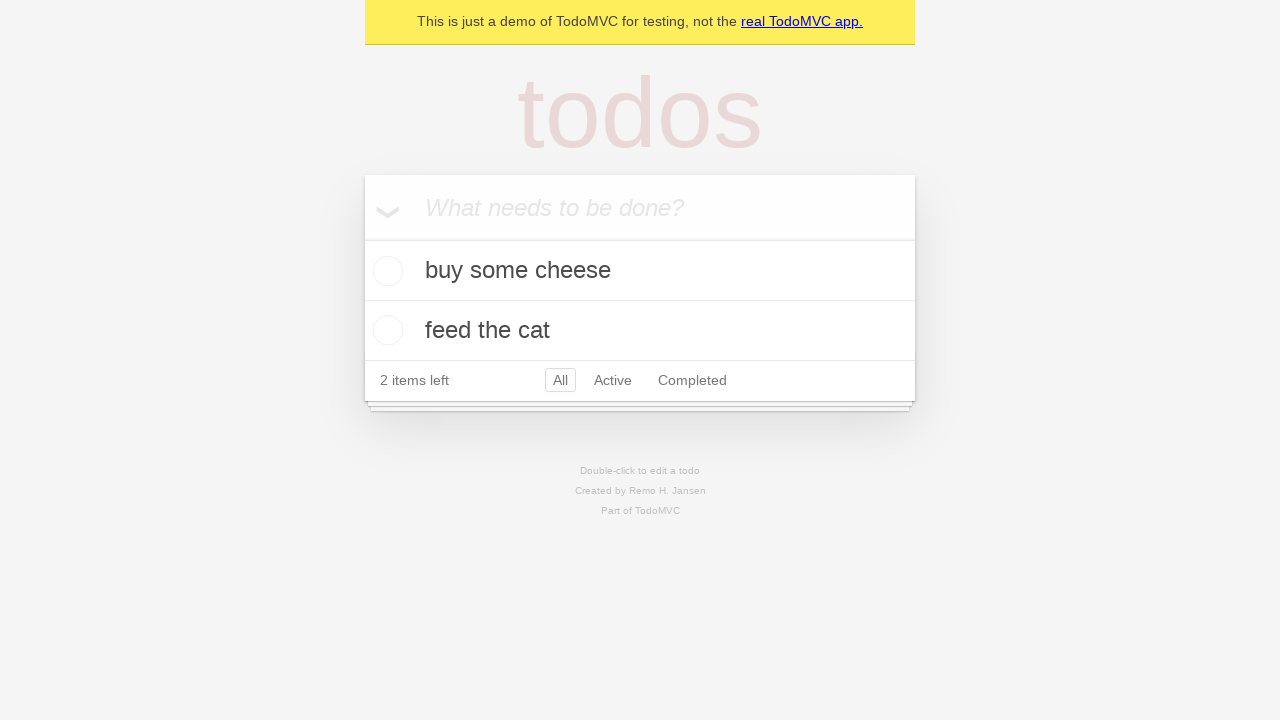

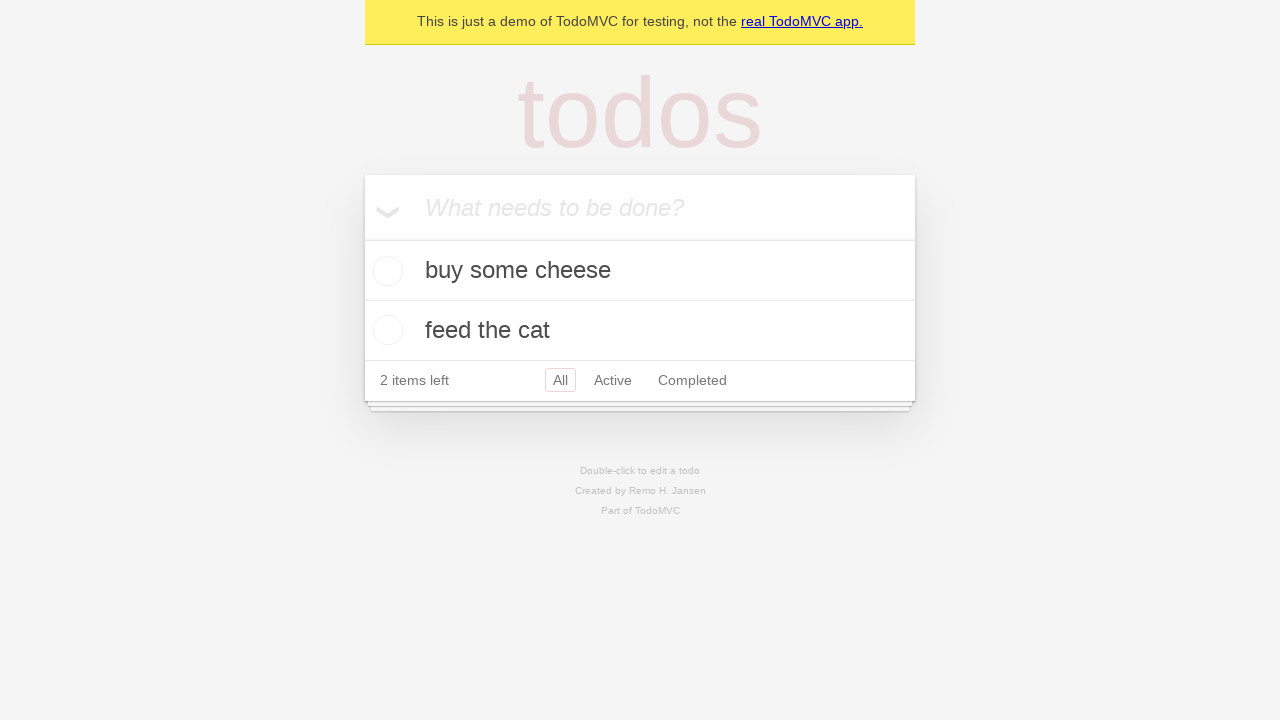